Tests calendar date picker functionality by navigating through year and month views to select a specific date (December 6, 2030) and verifies the selected values are correctly displayed in the input fields.

Starting URL: https://rahulshettyacademy.com/seleniumPractise/#/offers

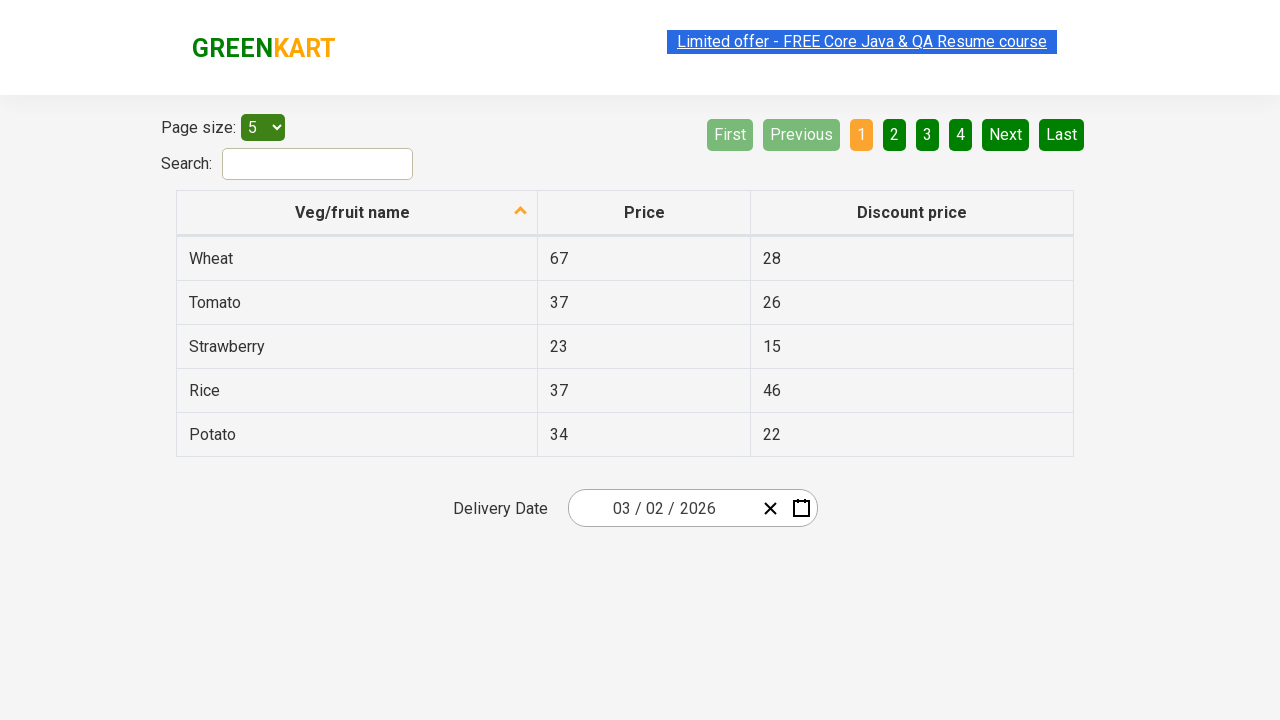

Clicked date picker input group to open calendar at (662, 508) on div.react-date-picker__inputGroup
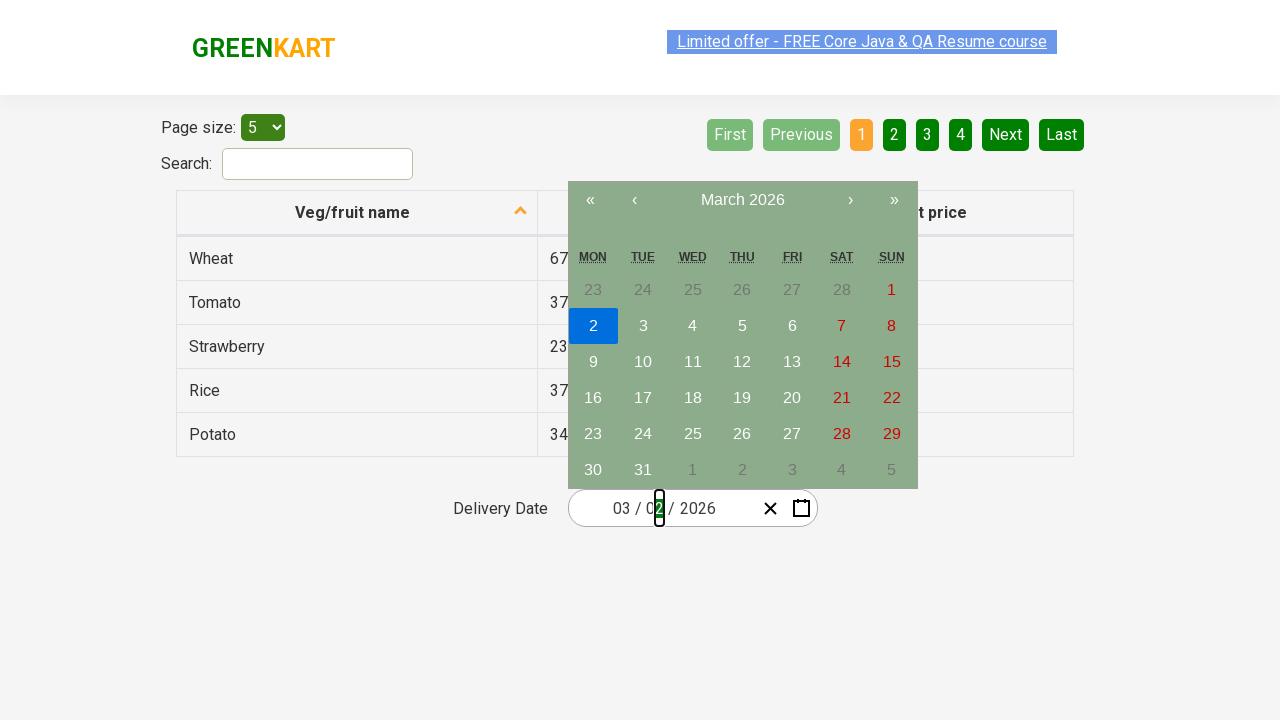

Clicked navigation label to access year view at (742, 200) on button.react-calendar__navigation__label
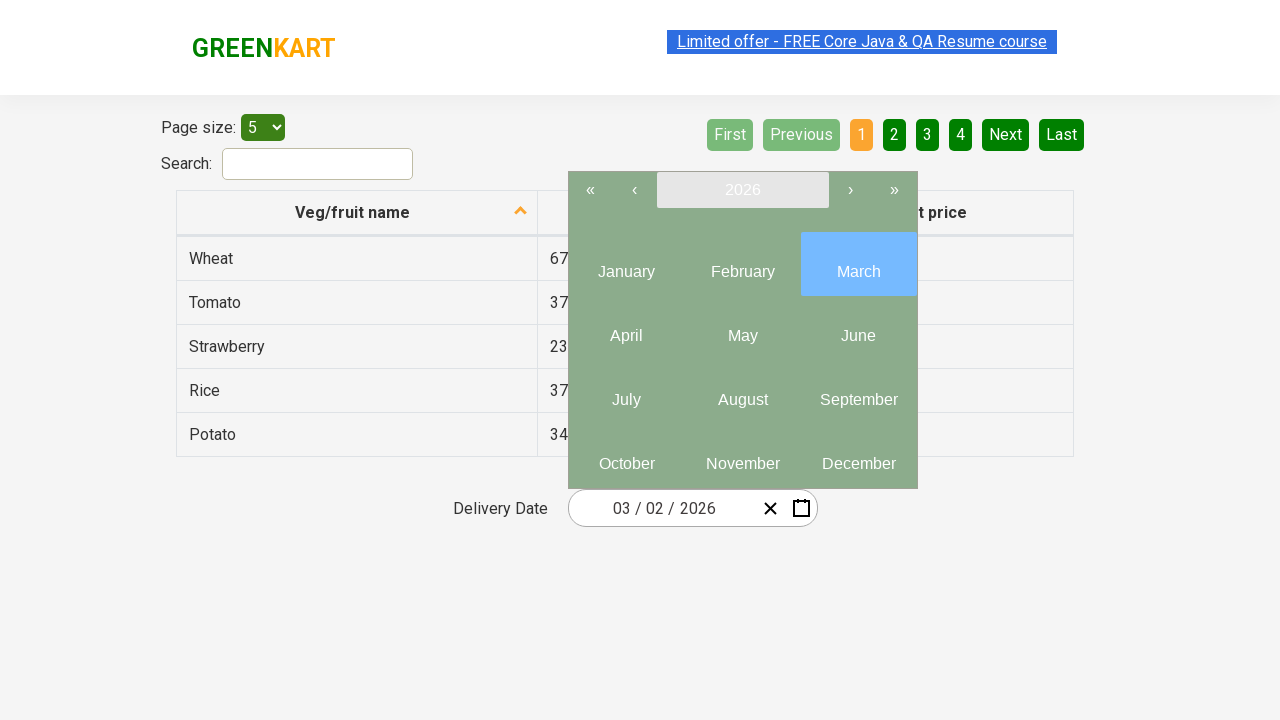

Waited for year view to load
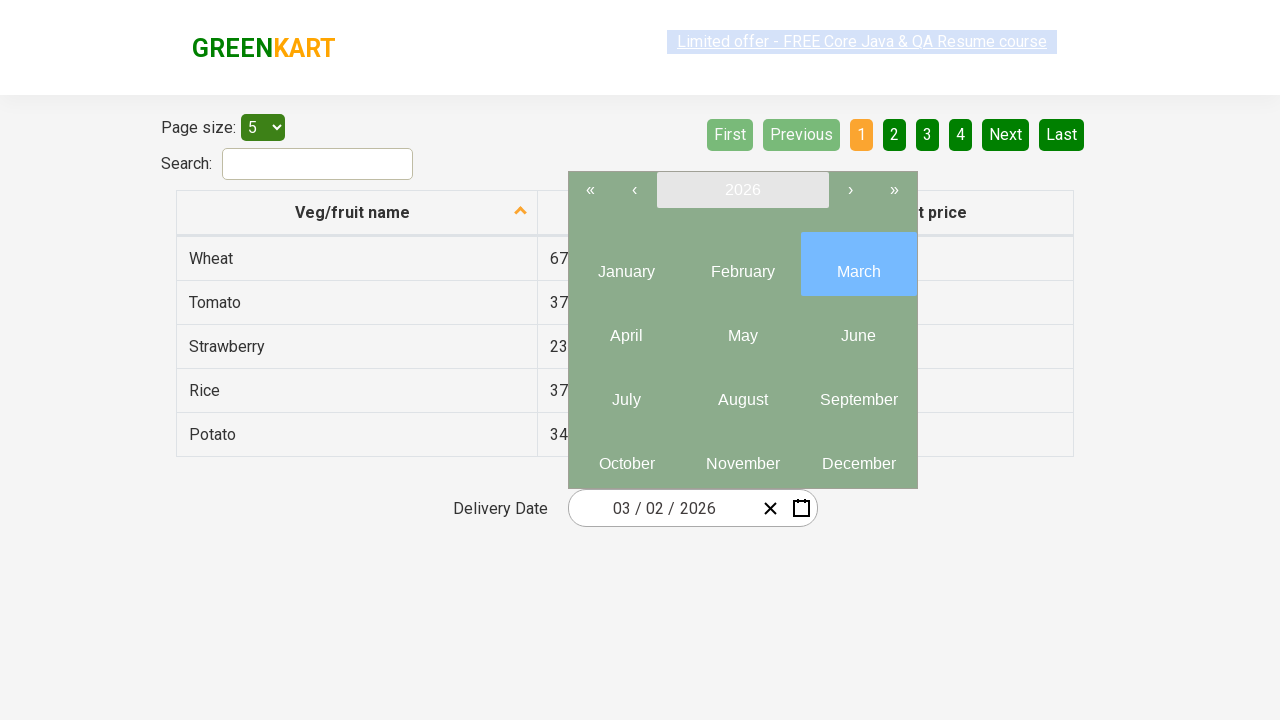

Clicked navigation label again to access decade view at (742, 190) on button.react-calendar__navigation__label
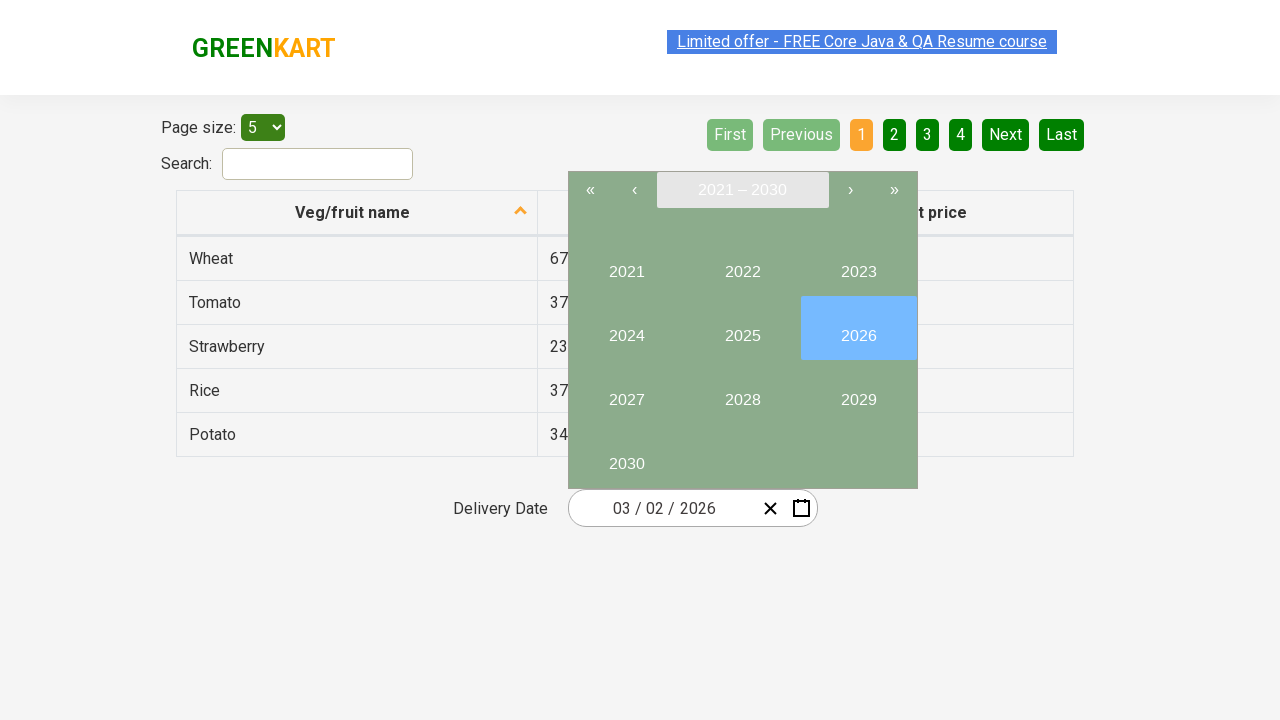

Selected year 2030 at (626, 456) on //button[text()='2030']
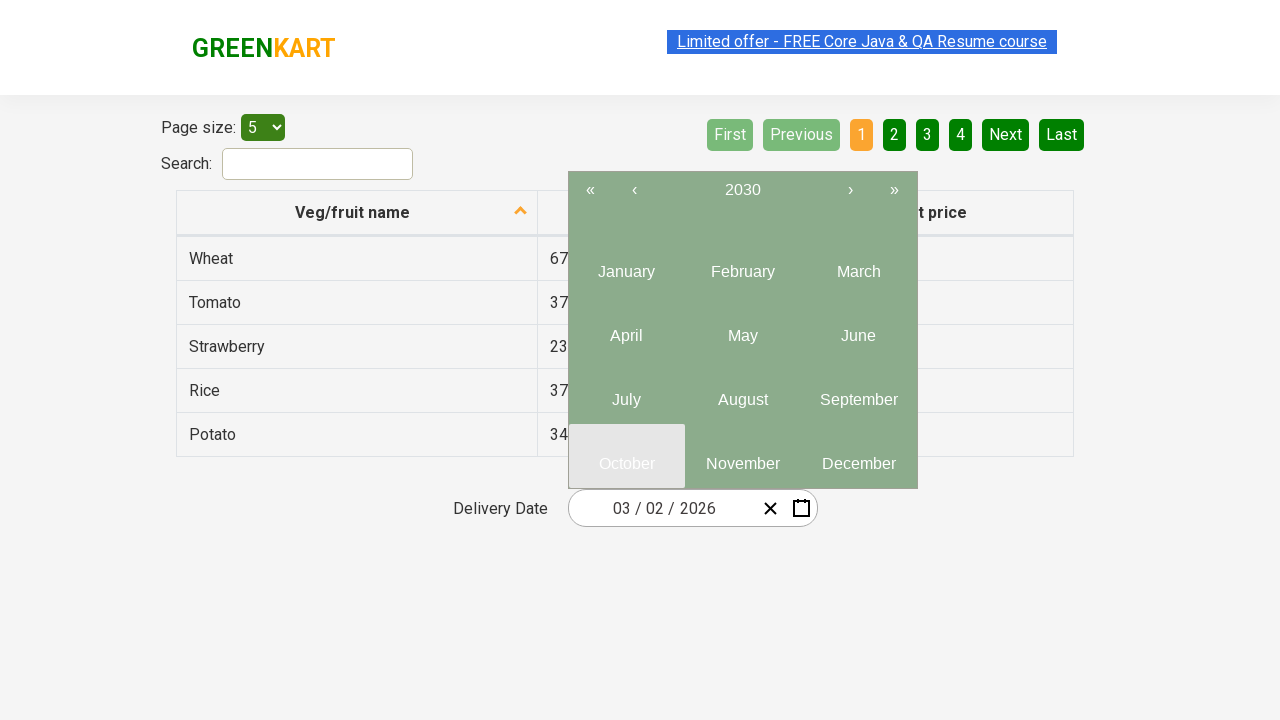

Selected month 12 (December) at (858, 456) on button.react-calendar__tile.react-calendar__year-view__months__month >> nth=11
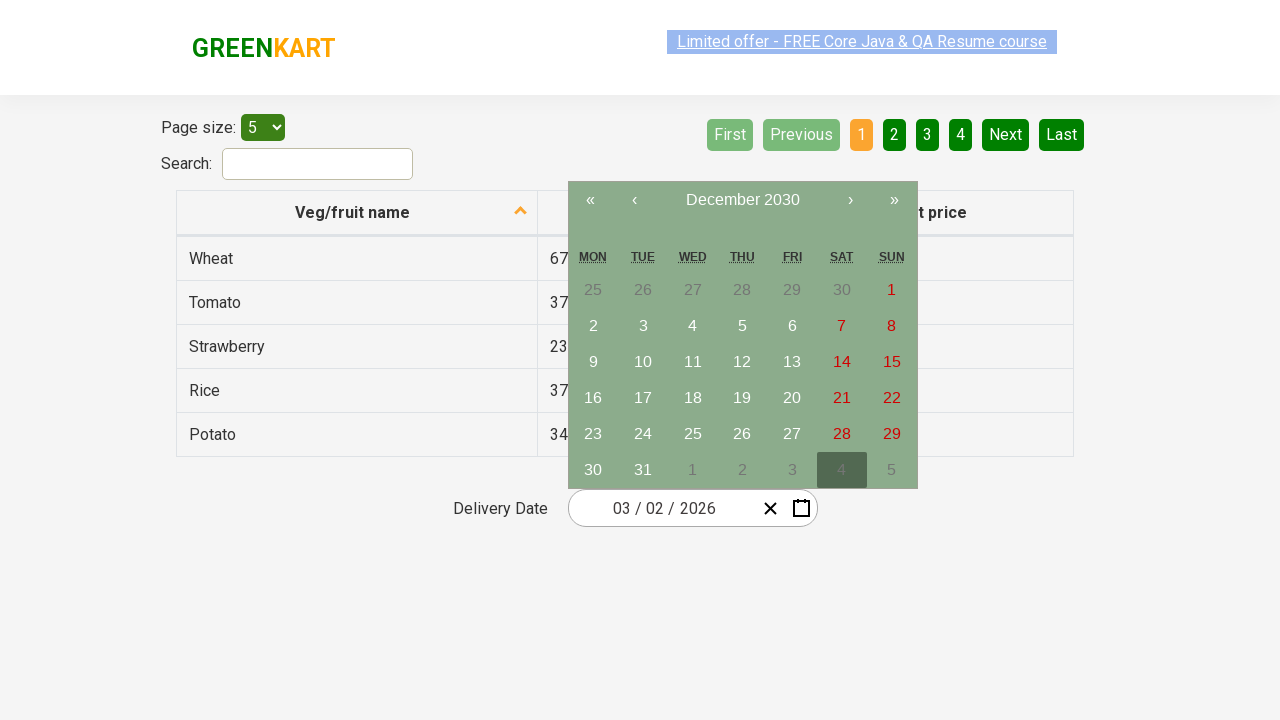

Waited for month view to load
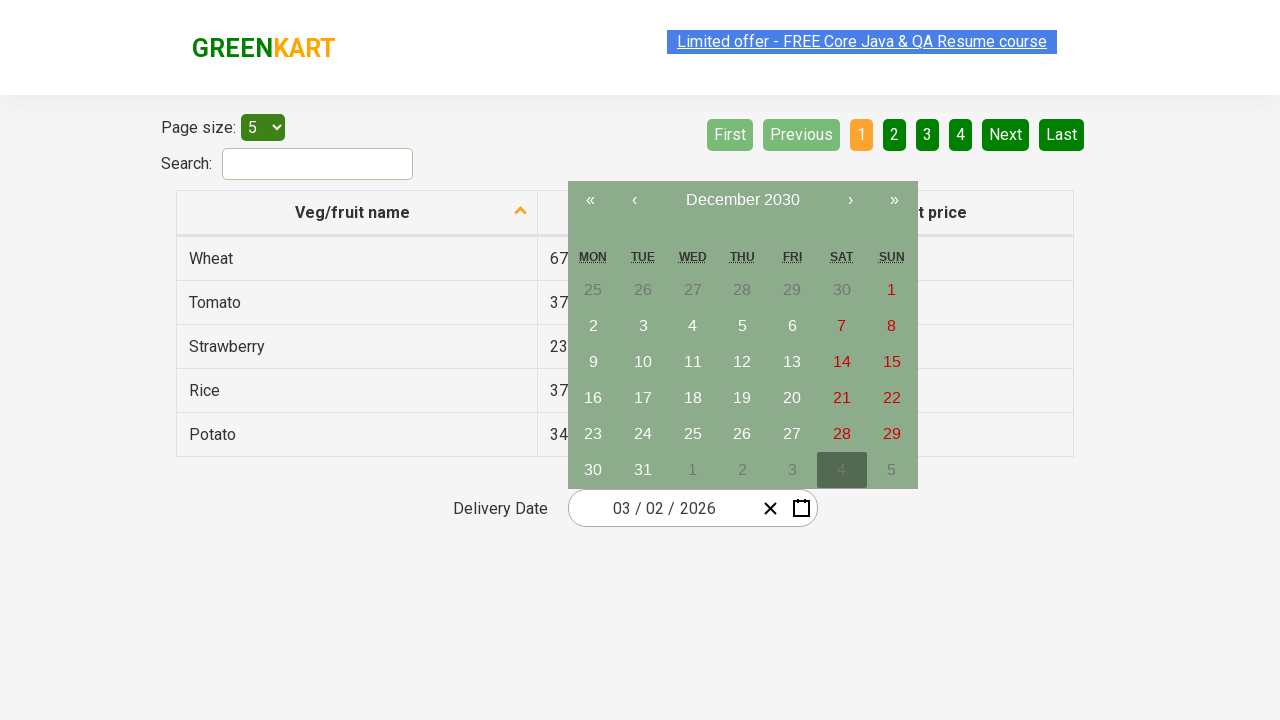

Selected date 6 at (792, 326) on //abbr[text()='6']
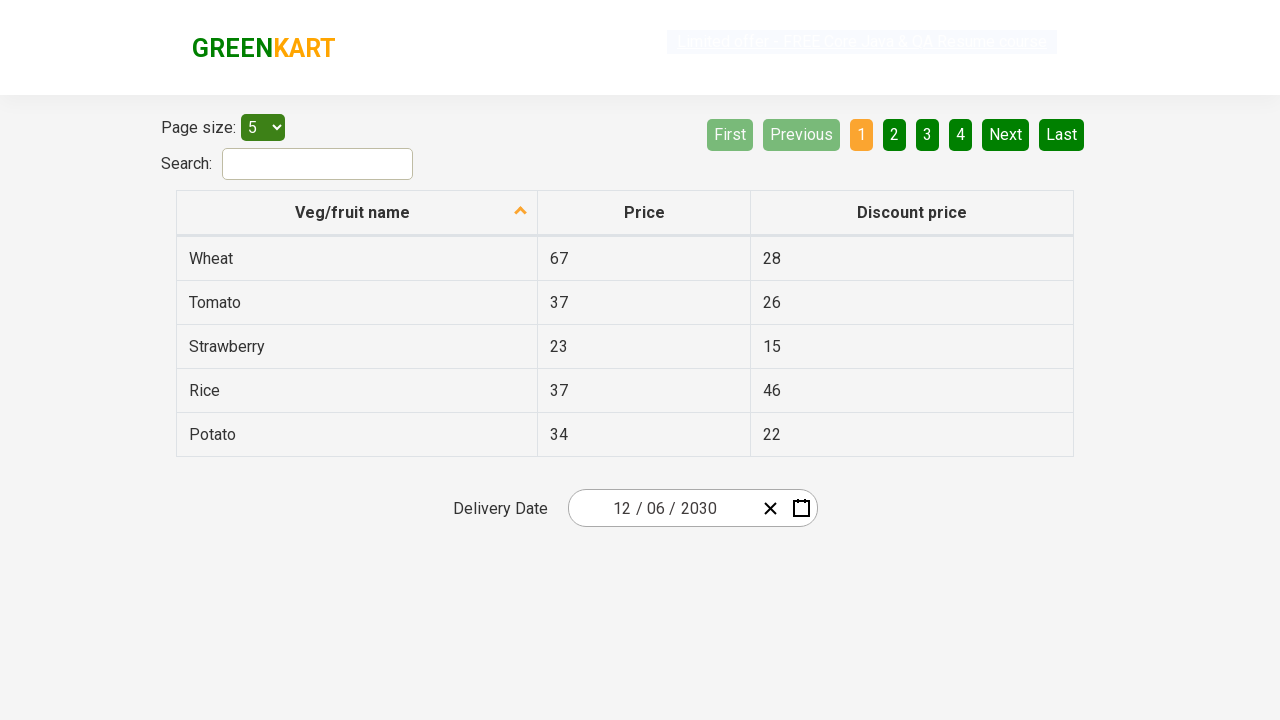

Verified selected date is displayed in input fields
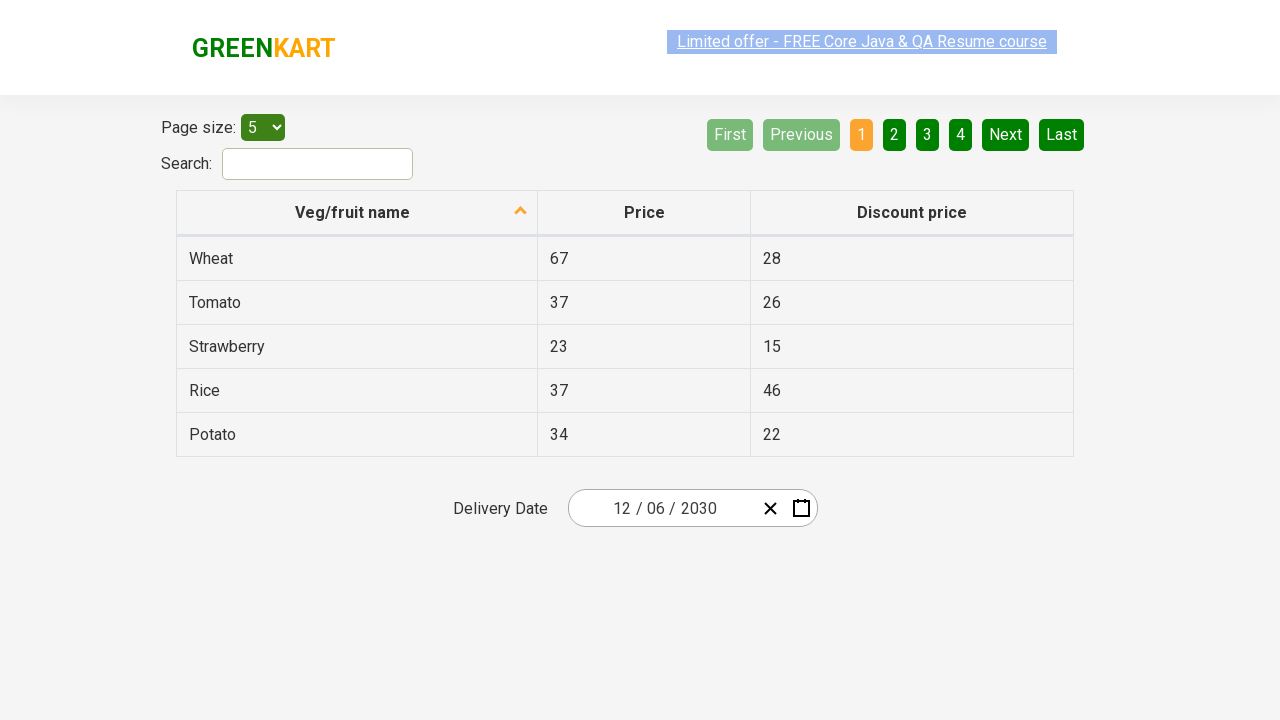

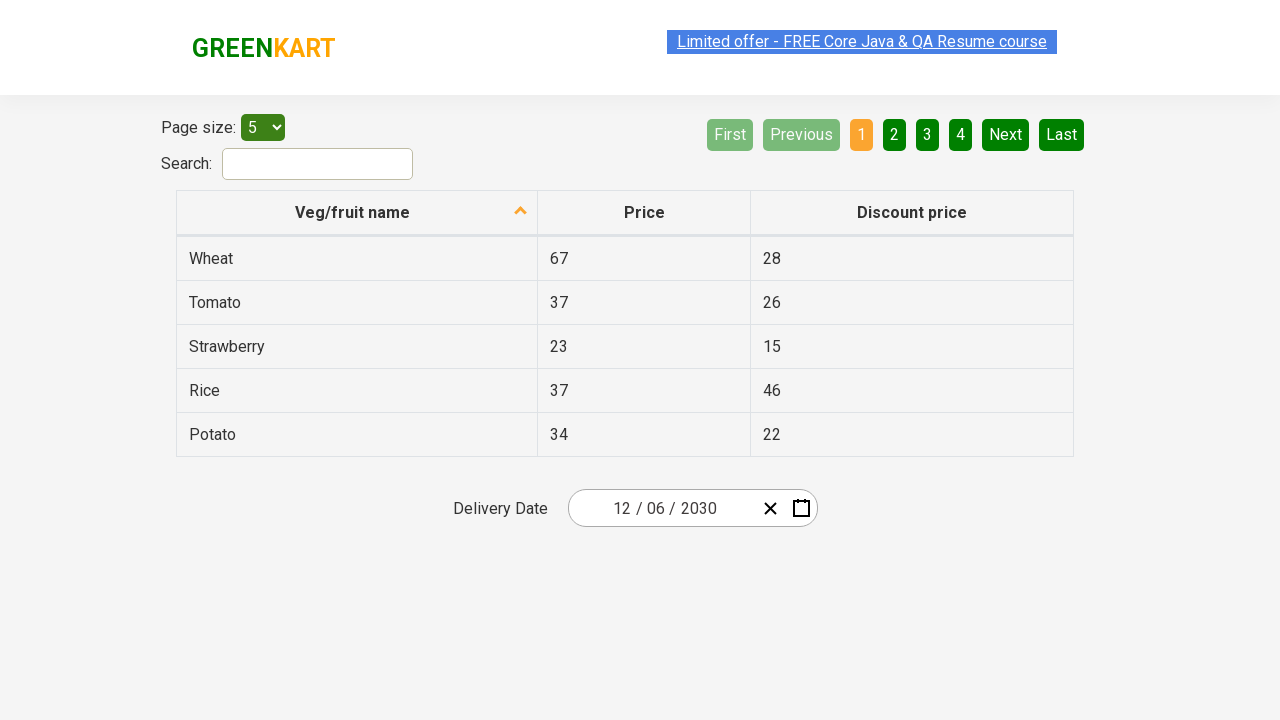